Tests that the complete all checkbox updates its state when individual items are completed or cleared

Starting URL: https://demo.playwright.dev/todomvc

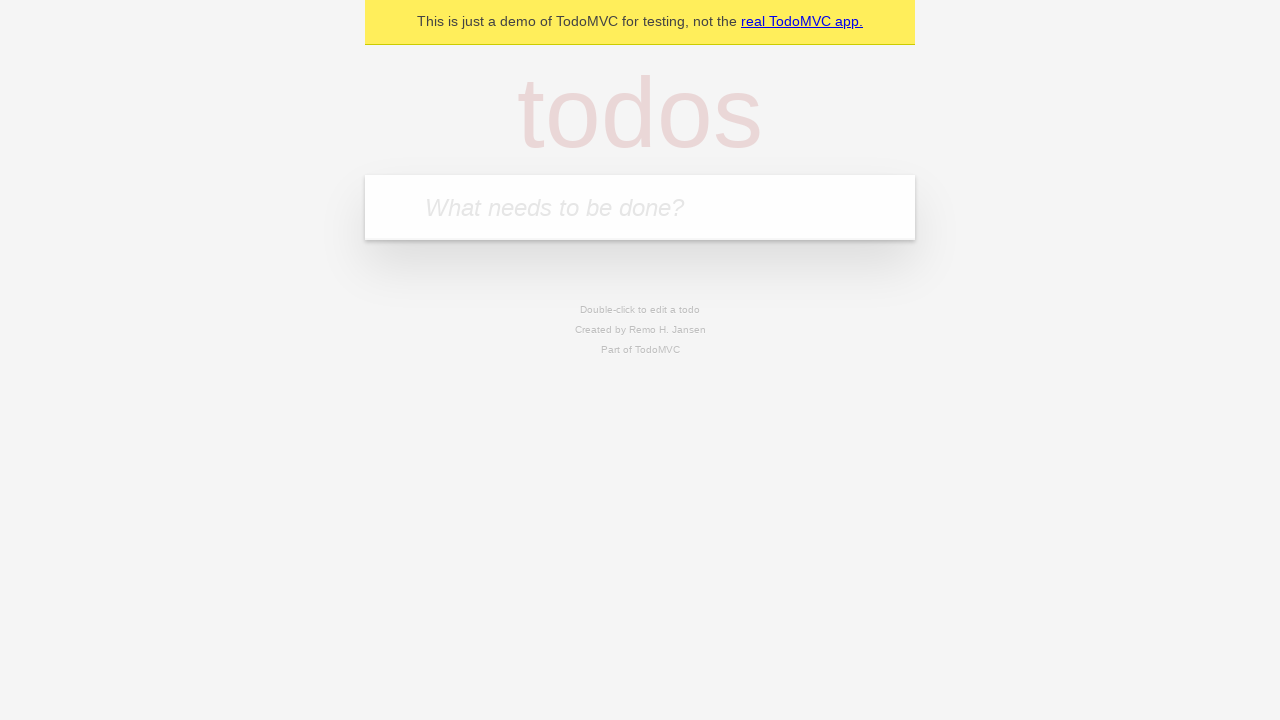

Filled new todo input with 'buy some cheese' on internal:attr=[placeholder="What needs to be done?"i]
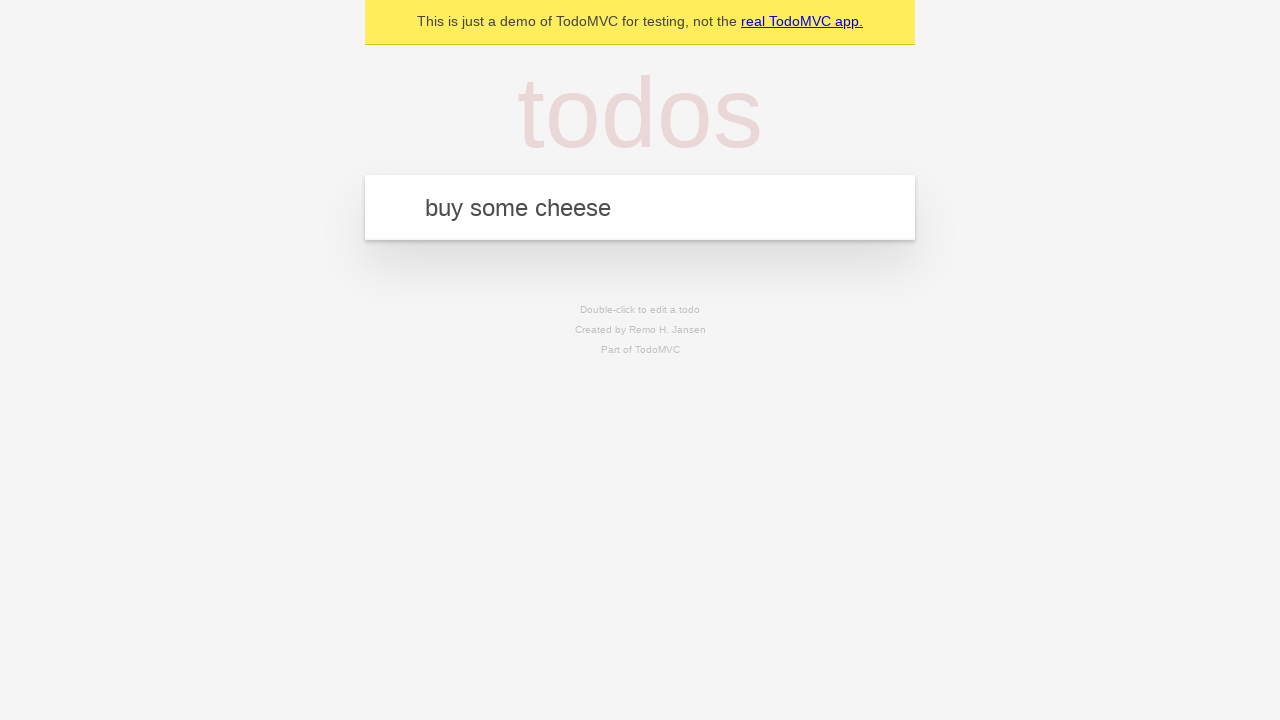

Pressed Enter to add todo 'buy some cheese' on internal:attr=[placeholder="What needs to be done?"i]
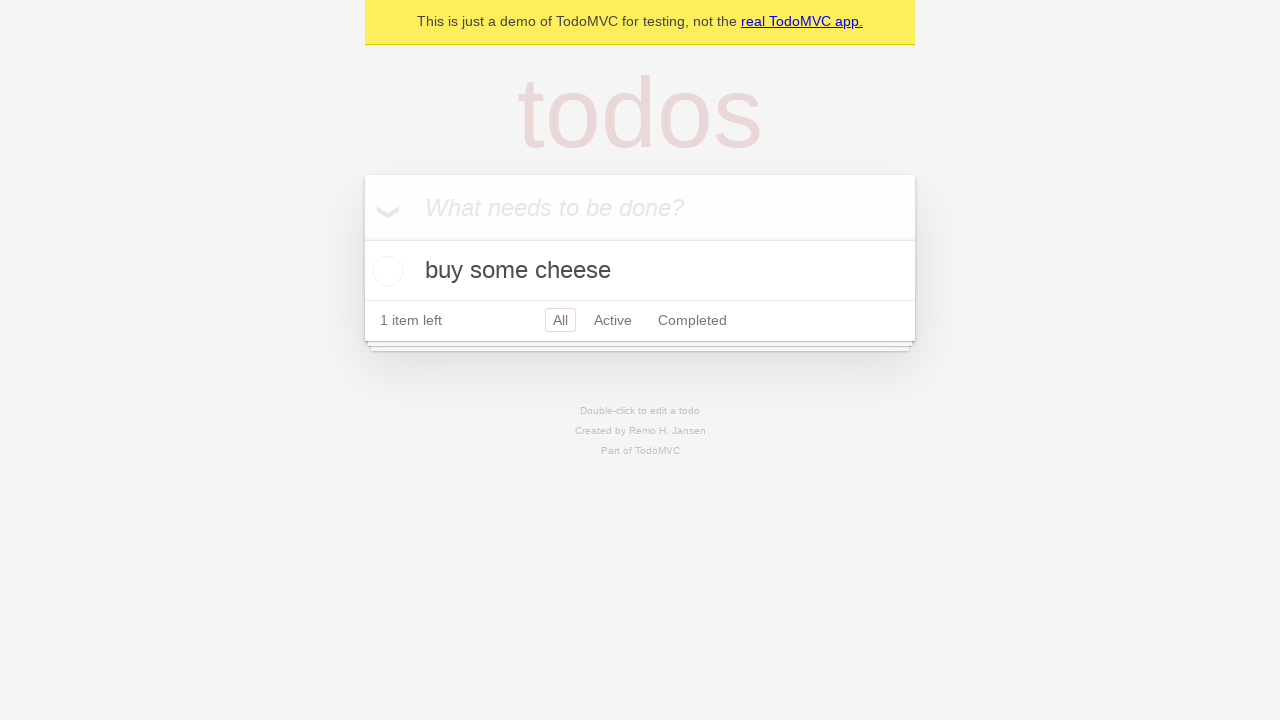

Filled new todo input with 'feed the cat' on internal:attr=[placeholder="What needs to be done?"i]
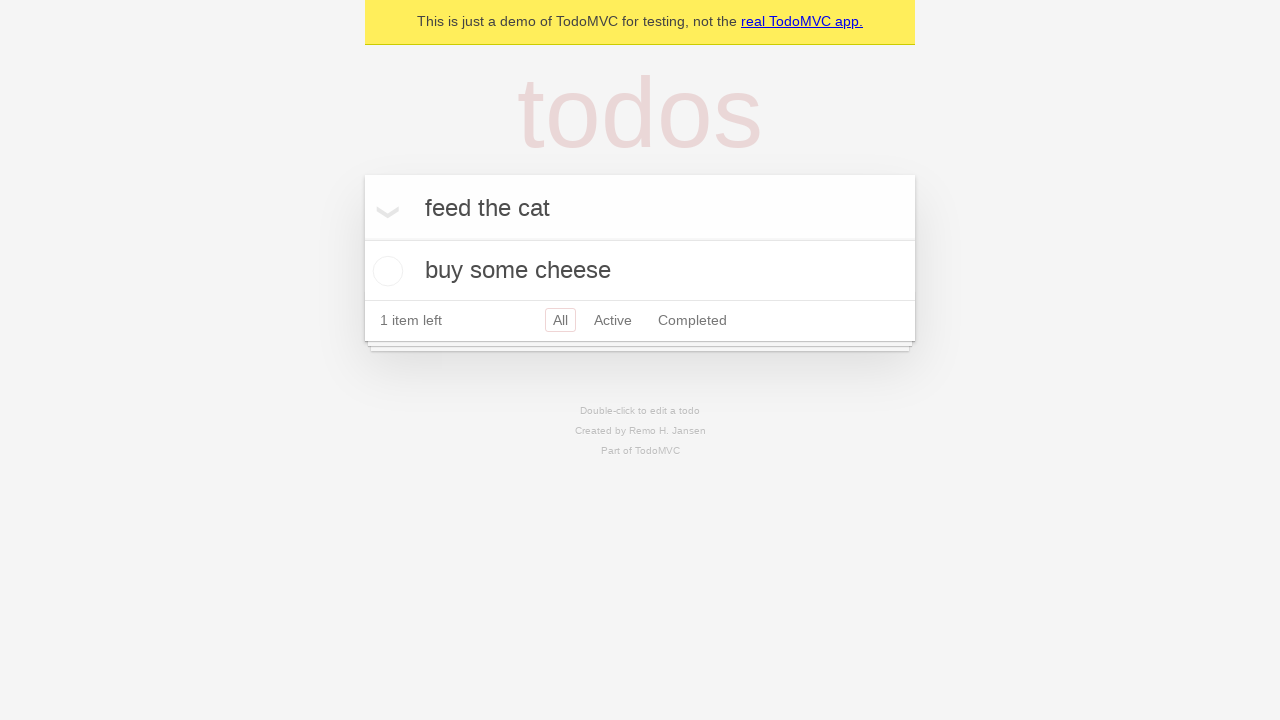

Pressed Enter to add todo 'feed the cat' on internal:attr=[placeholder="What needs to be done?"i]
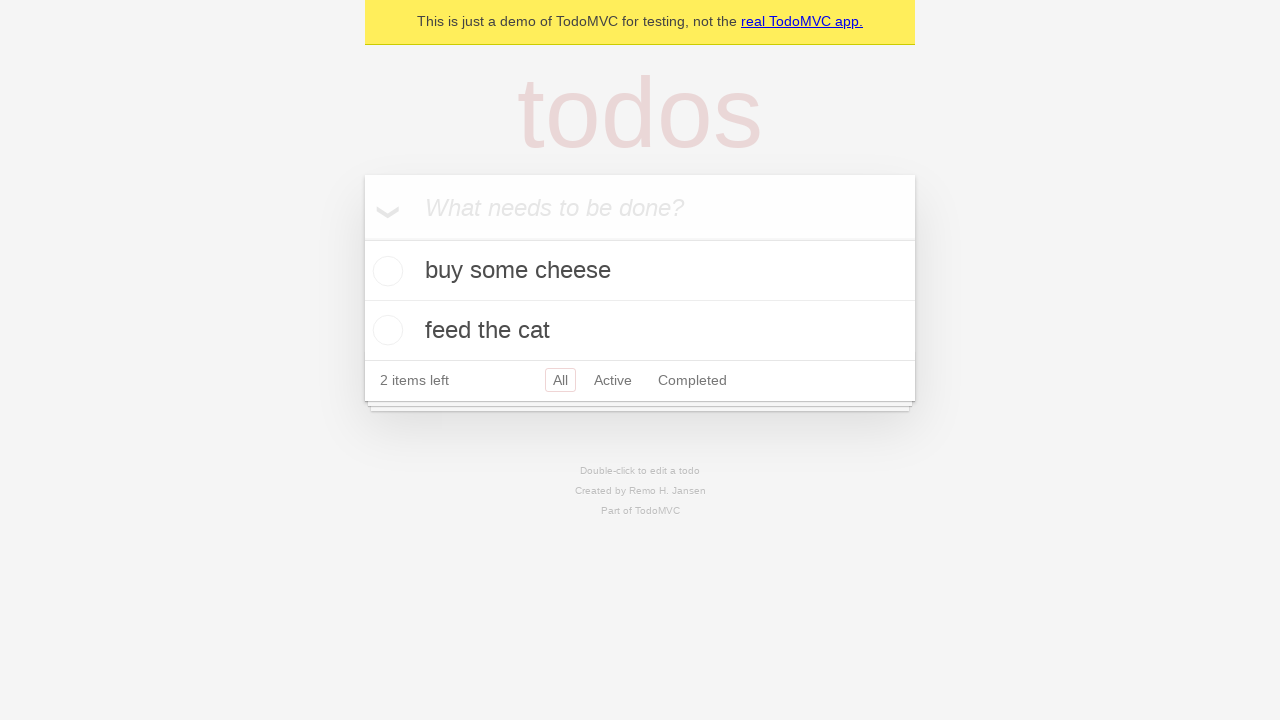

Filled new todo input with 'book a doctors appointment' on internal:attr=[placeholder="What needs to be done?"i]
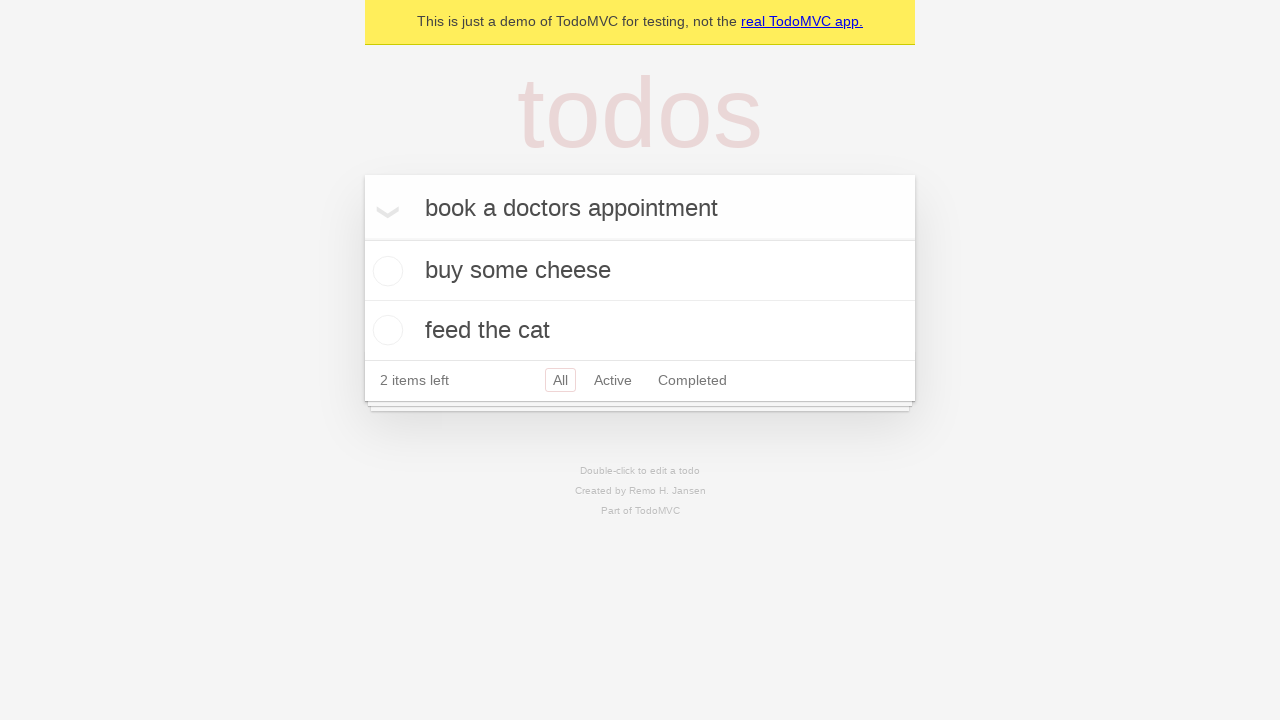

Pressed Enter to add todo 'book a doctors appointment' on internal:attr=[placeholder="What needs to be done?"i]
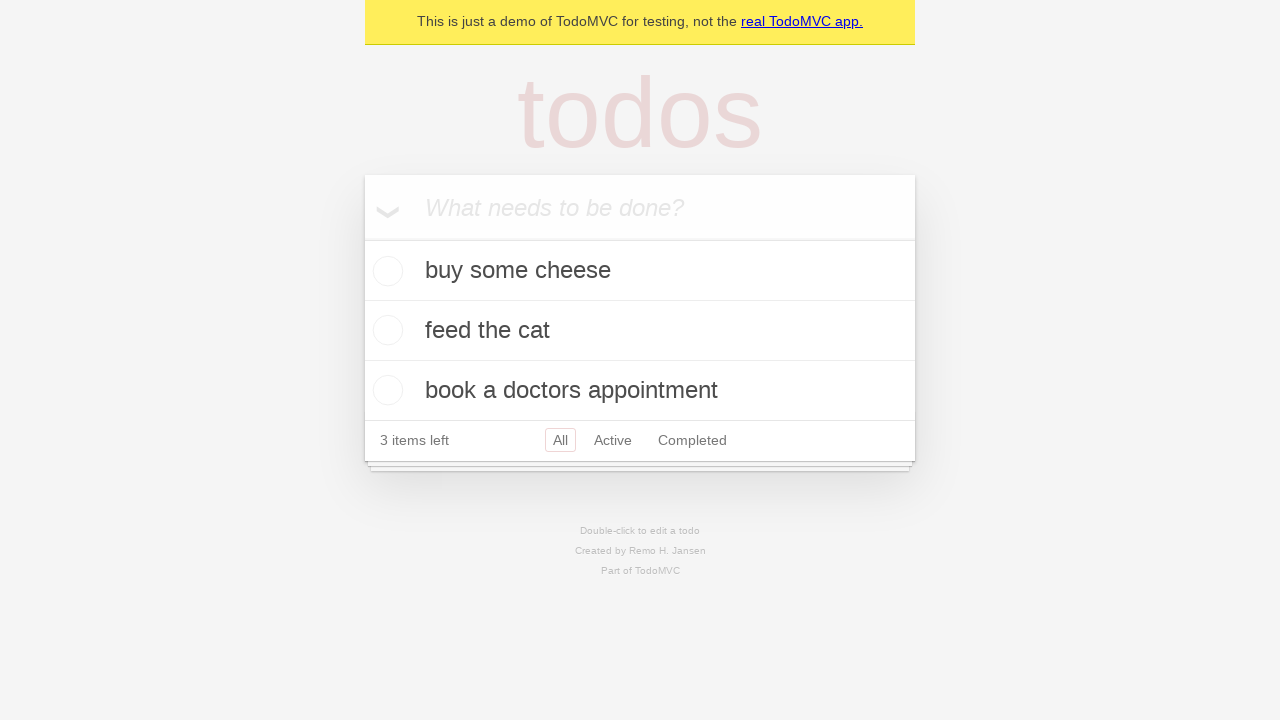

Checked the 'Mark all as complete' toggle at (362, 238) on internal:label="Mark all as complete"i
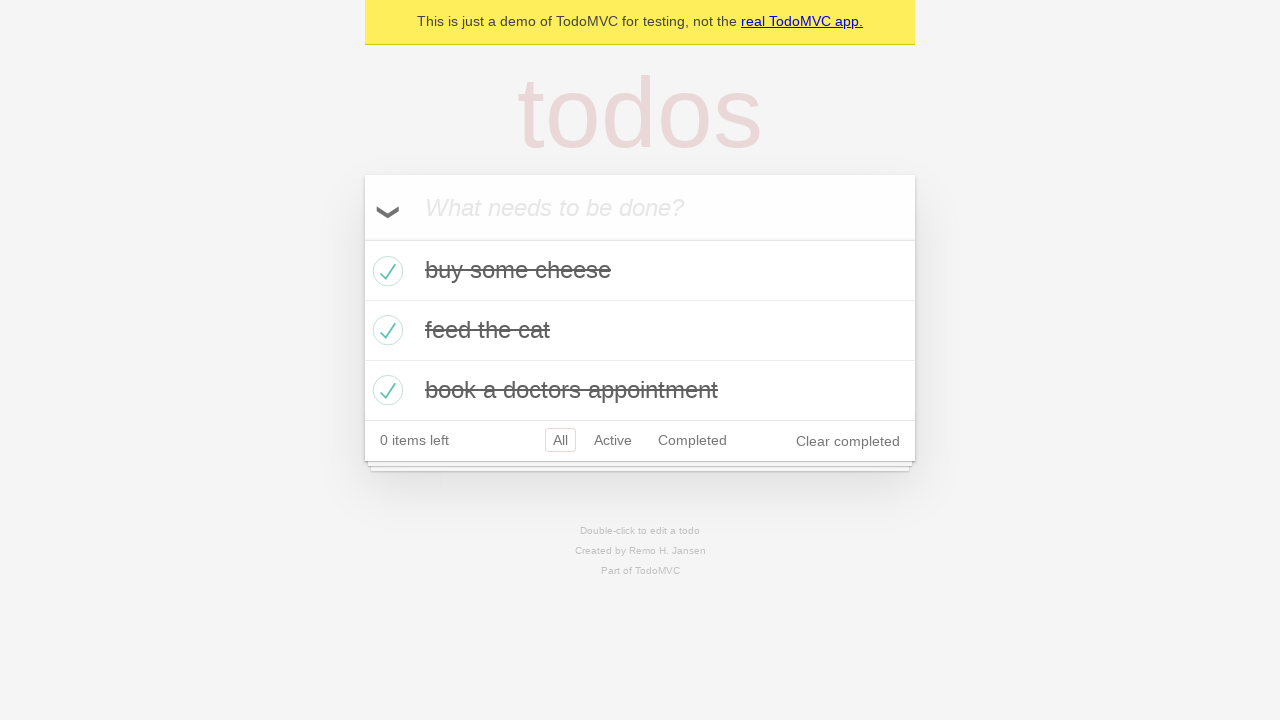

Unchecked the first todo item at (385, 271) on internal:testid=[data-testid="todo-item"s] >> nth=0 >> internal:role=checkbox
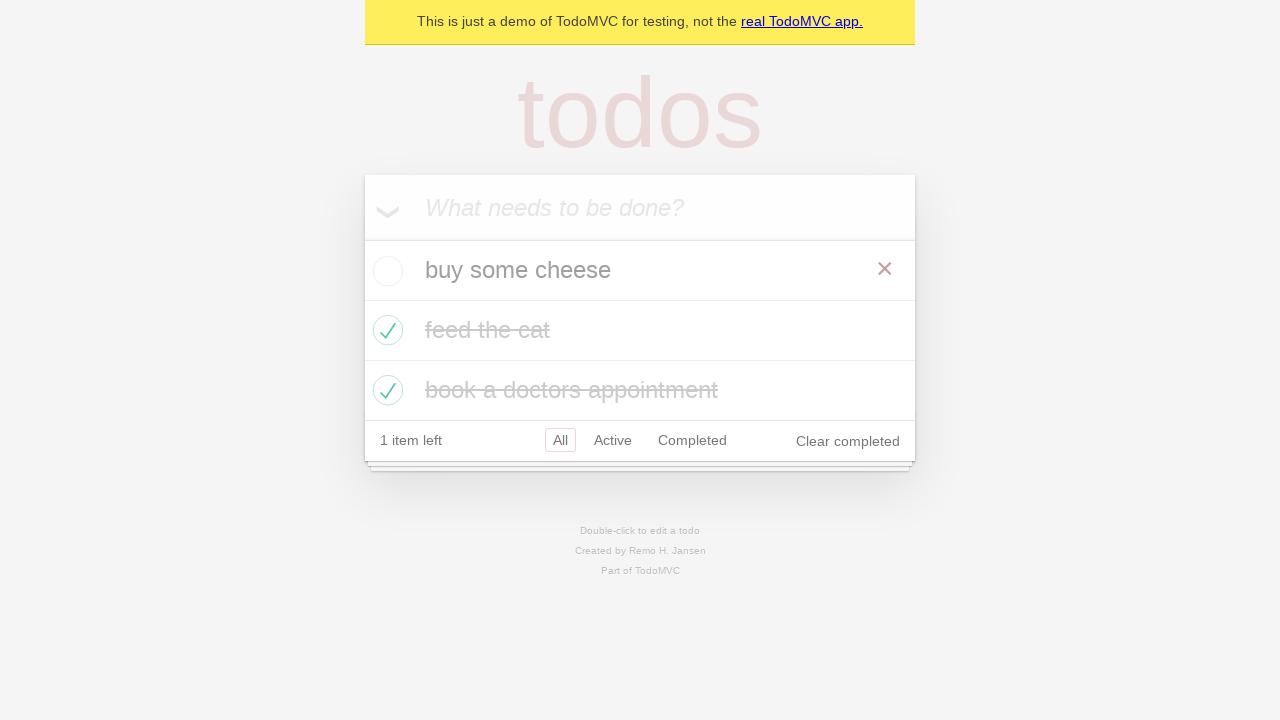

Re-checked the first todo item at (385, 271) on internal:testid=[data-testid="todo-item"s] >> nth=0 >> internal:role=checkbox
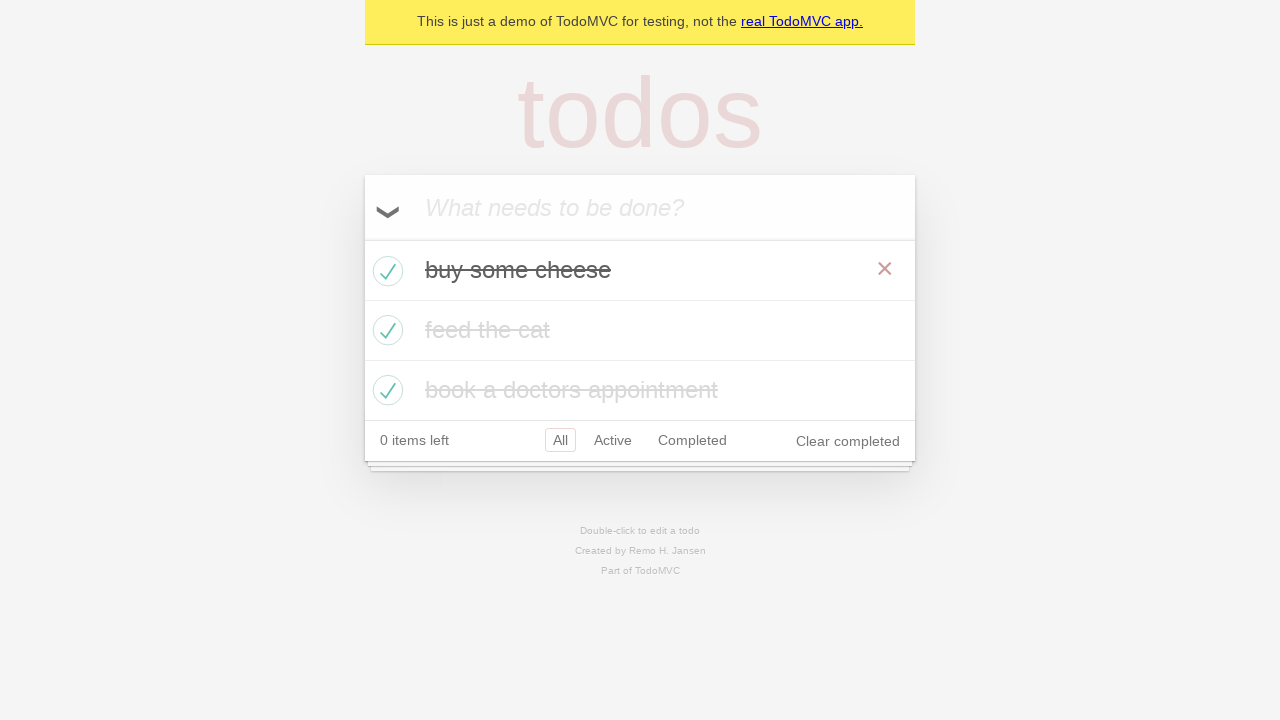

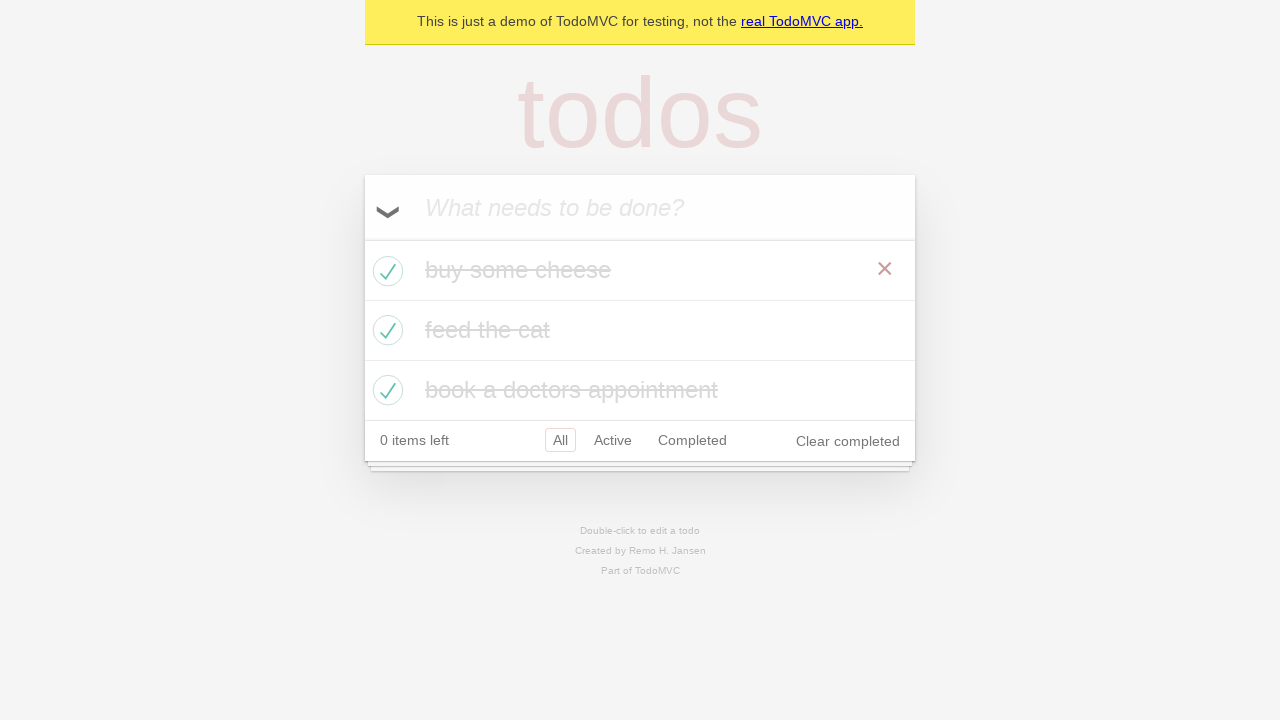